Tests manual pages by verifying content display, interacting with version/topics/language dropdowns, and navigating between translated pages.

Starting URL: https://git-scm.com/docs/git-config

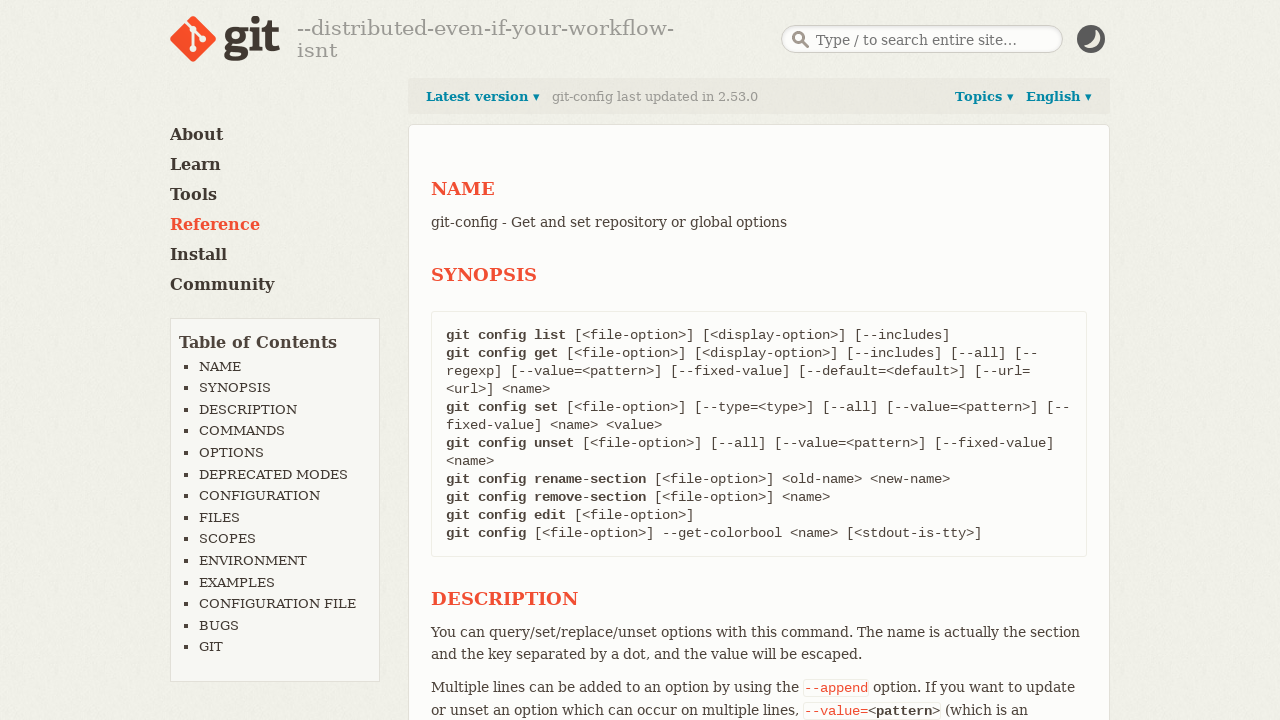

Summary section became visible on git-config manual page
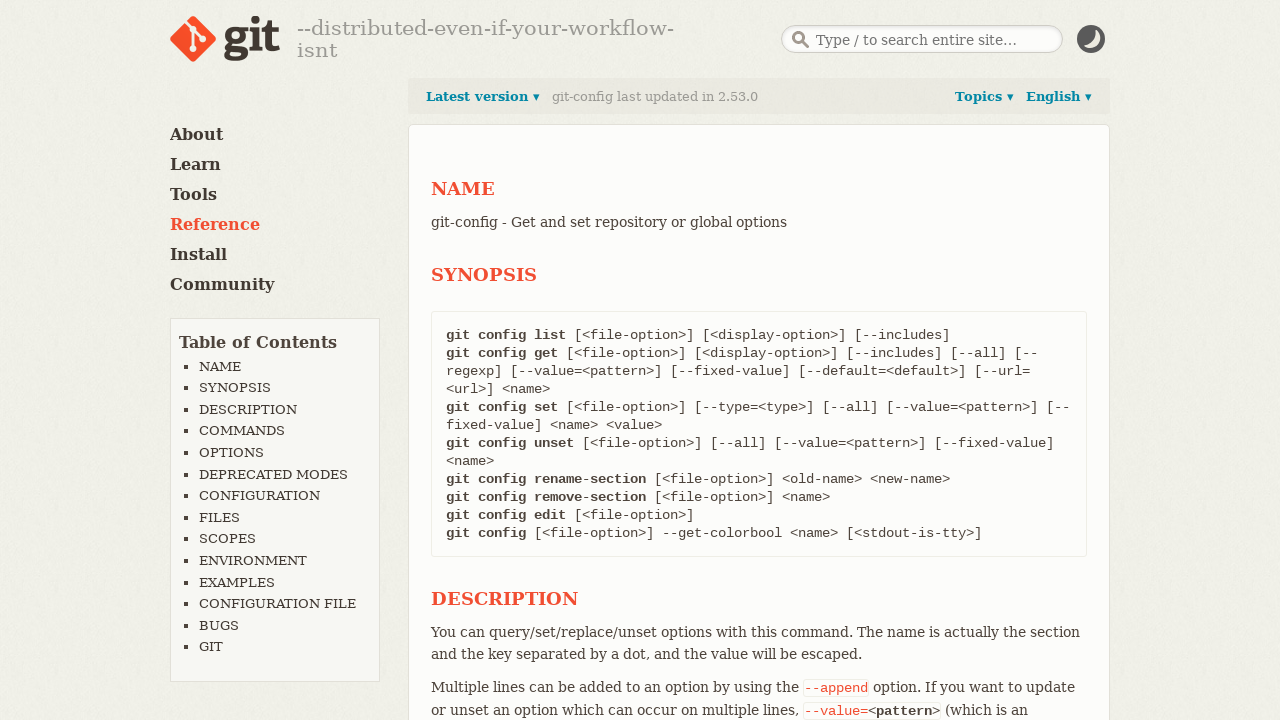

Clicked on 'Latest version' link to open version dropdown at (483, 97) on internal:role=link[name="Latest version"i]
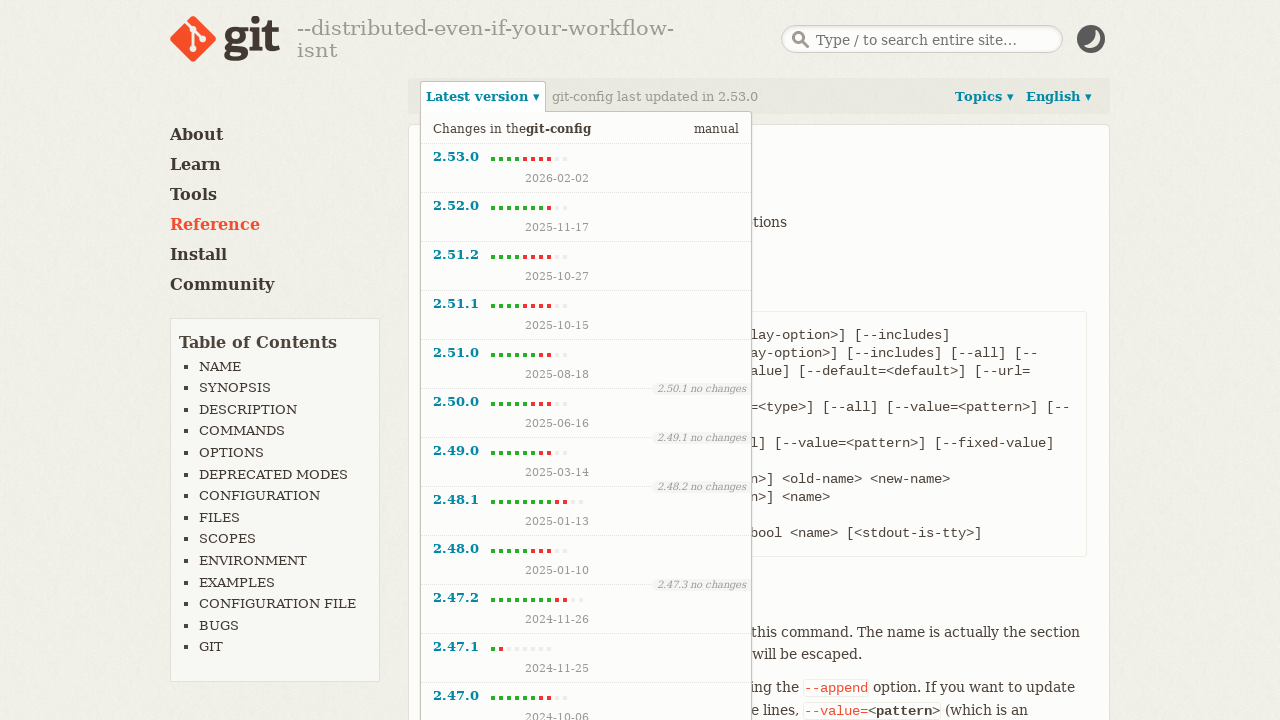

Version dropdown became visible showing previous versions
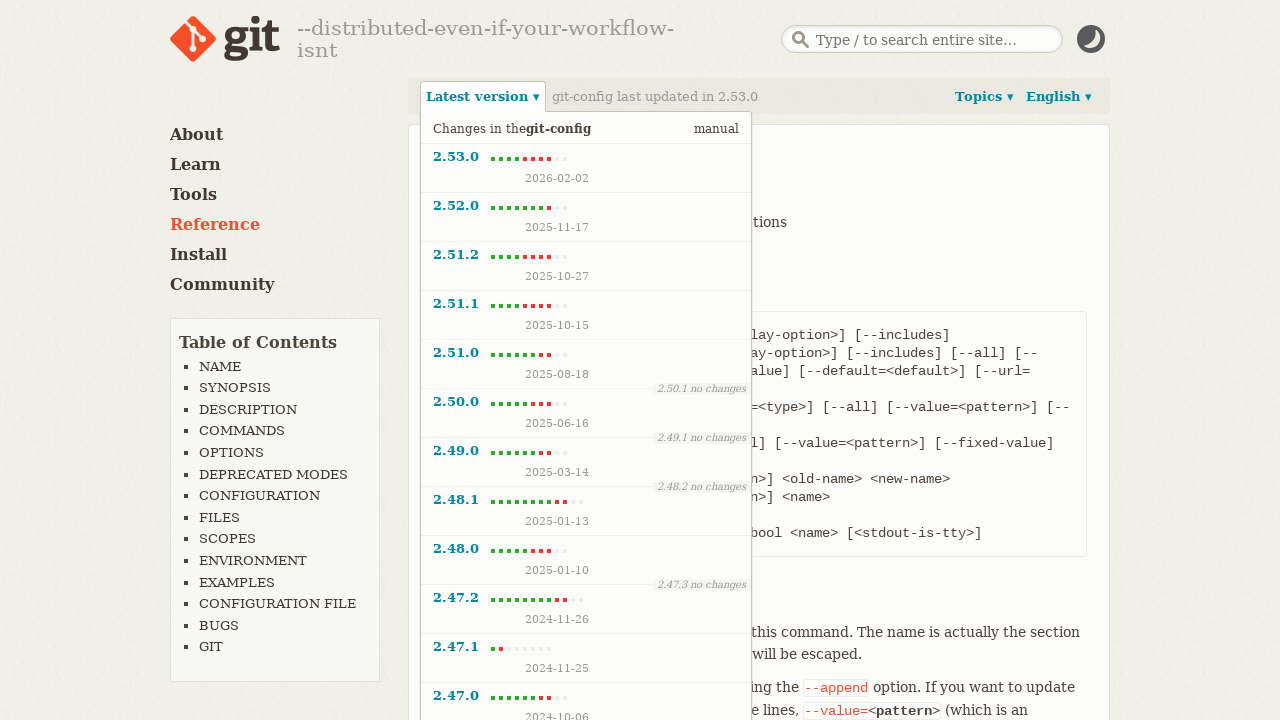

Clicked on 'Topics' link to open topics dropdown at (984, 97) on internal:role=link[name="Topics"i]
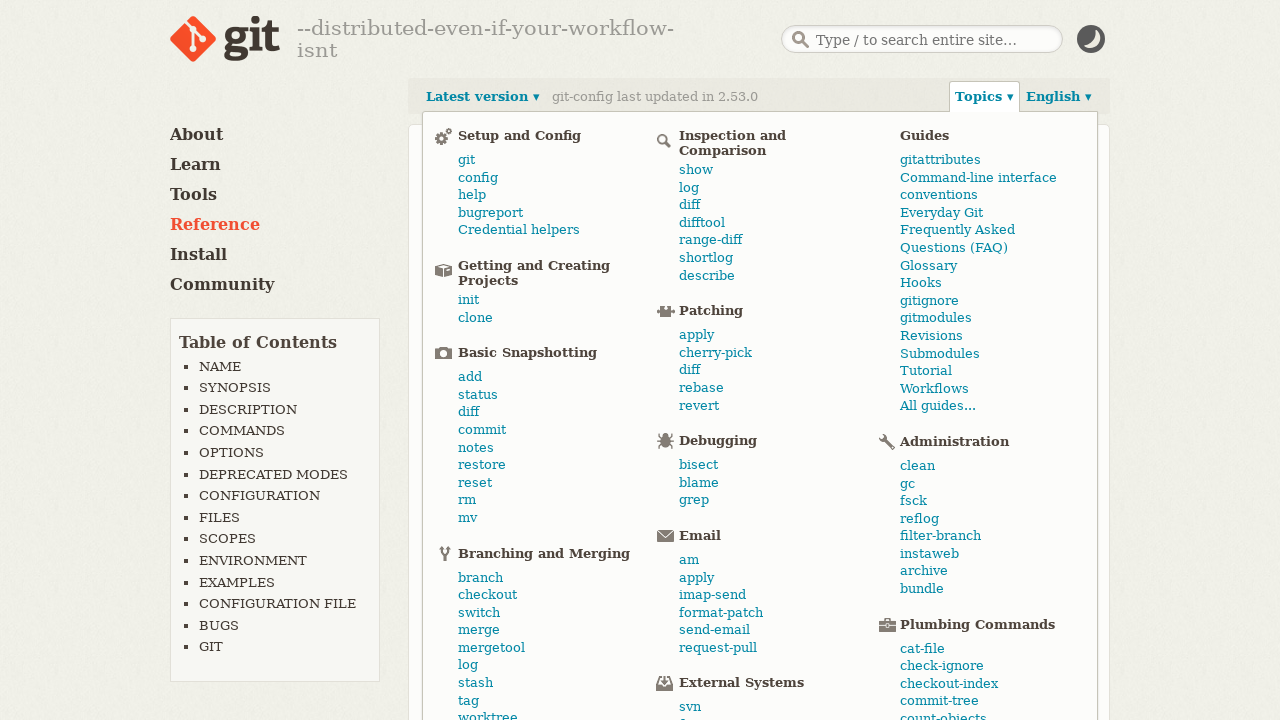

Topics dropdown became visible
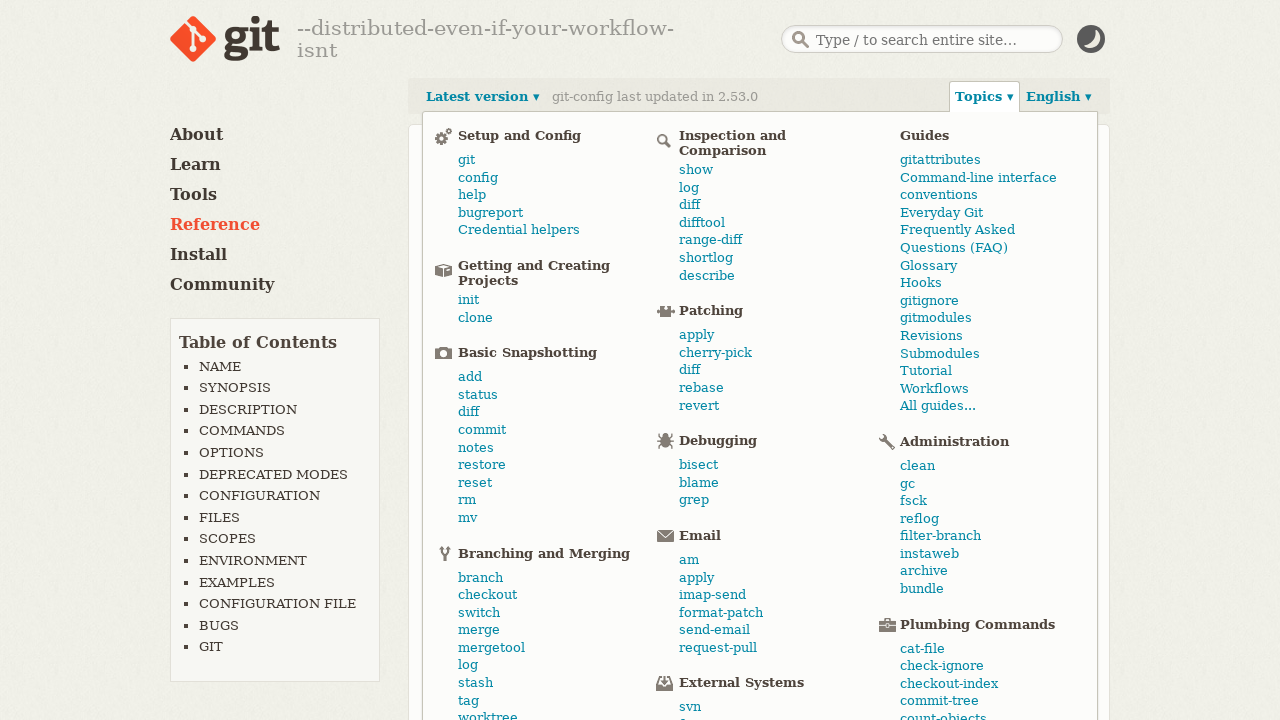

Clicked on 'English' link to open language dropdown at (1059, 97) on internal:role=link[name="English"i]
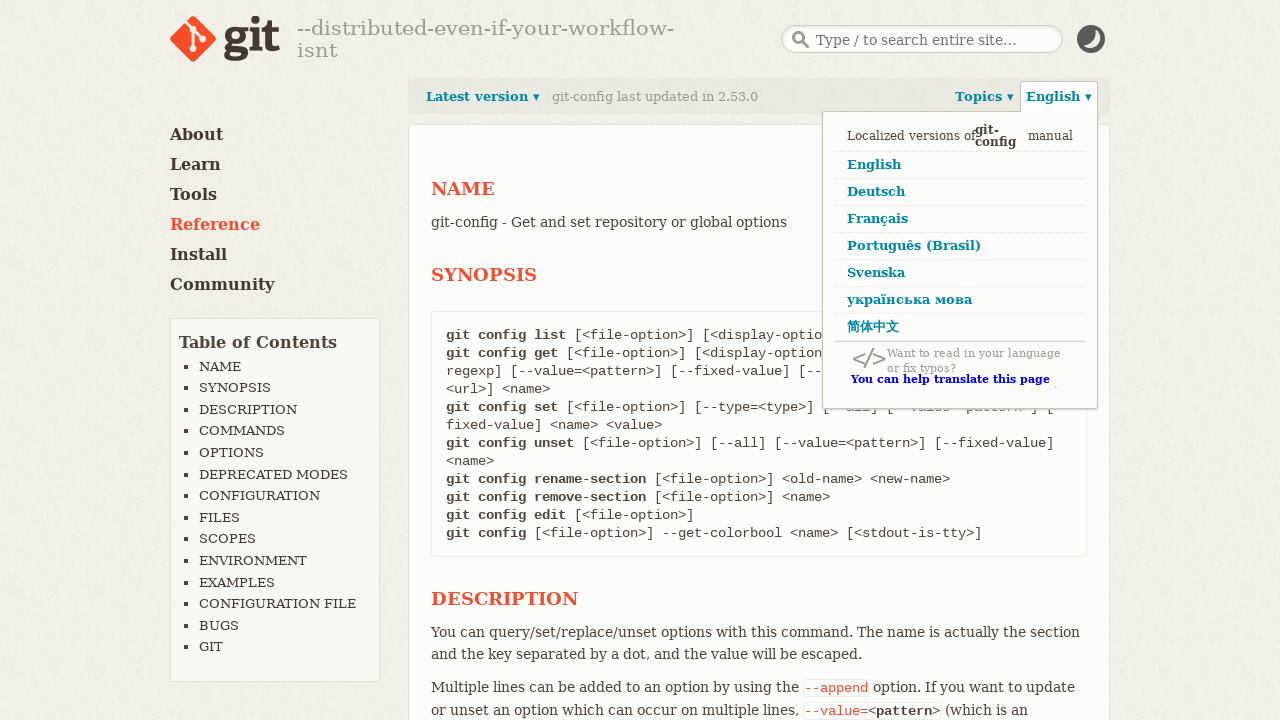

Language dropdown became visible
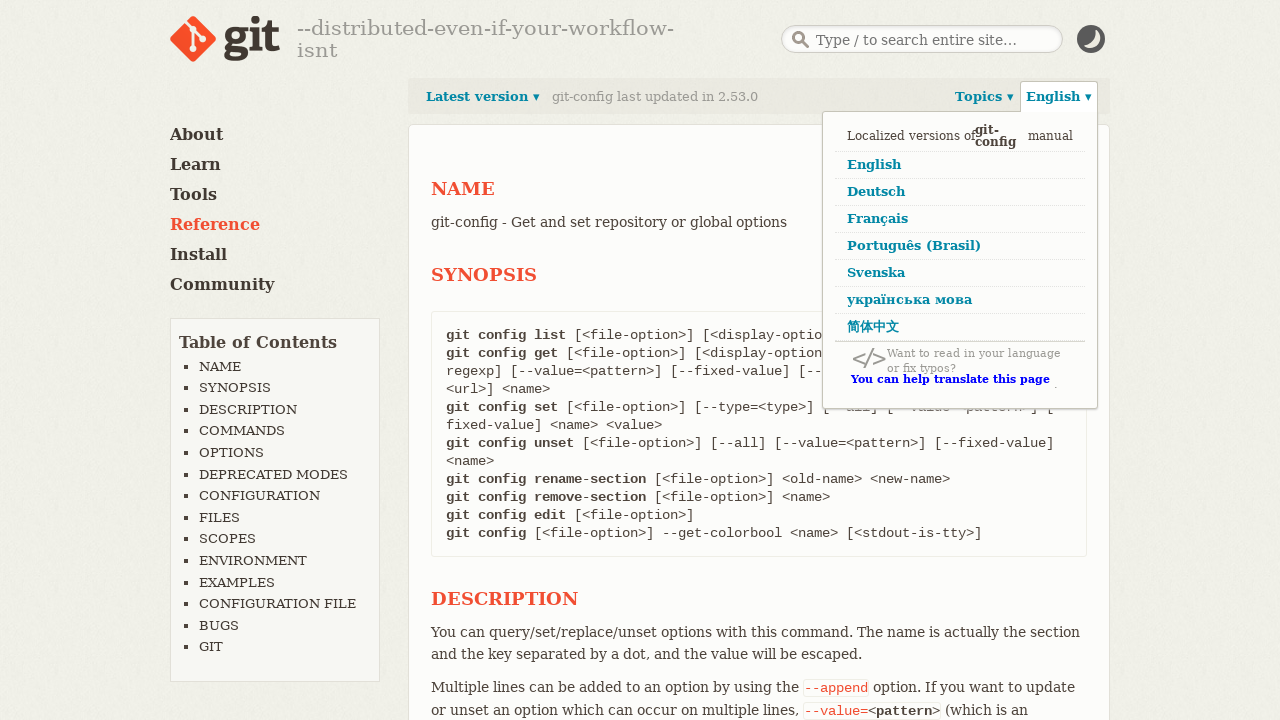

Selected 'Français' language from dropdown at (960, 220) on internal:role=link[name="Français"i]
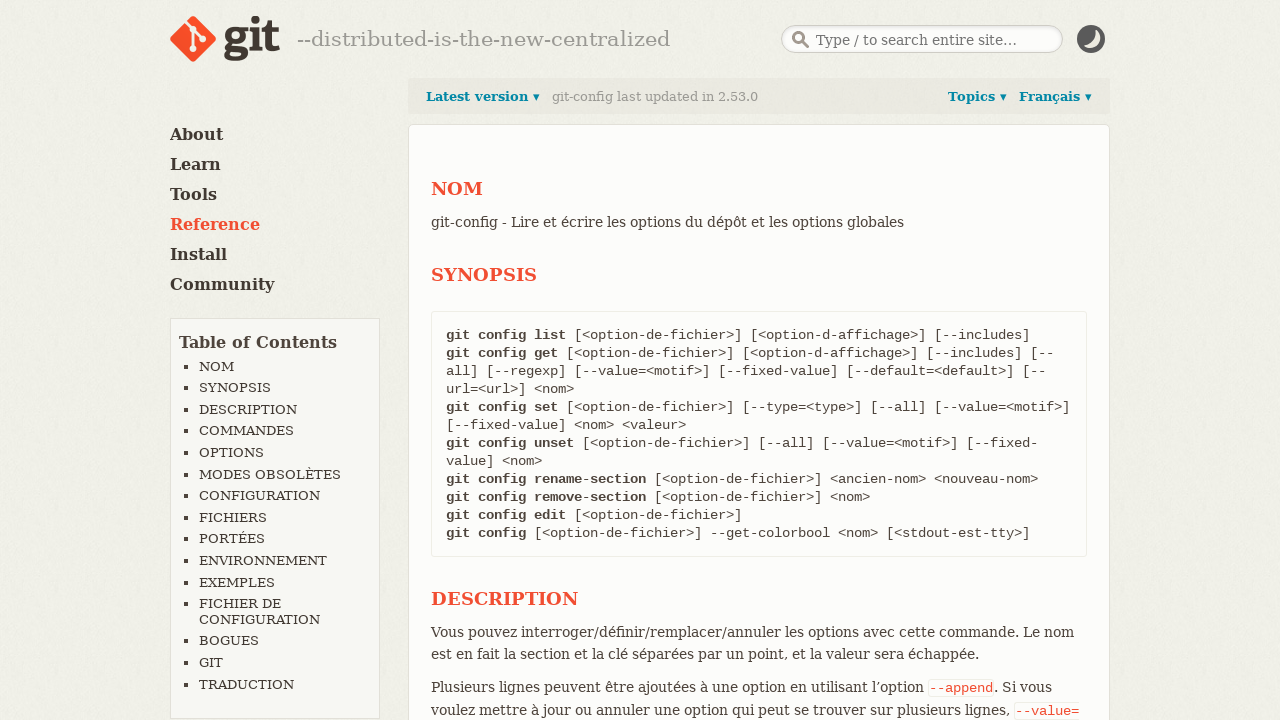

gitrevisions[7] link became visible
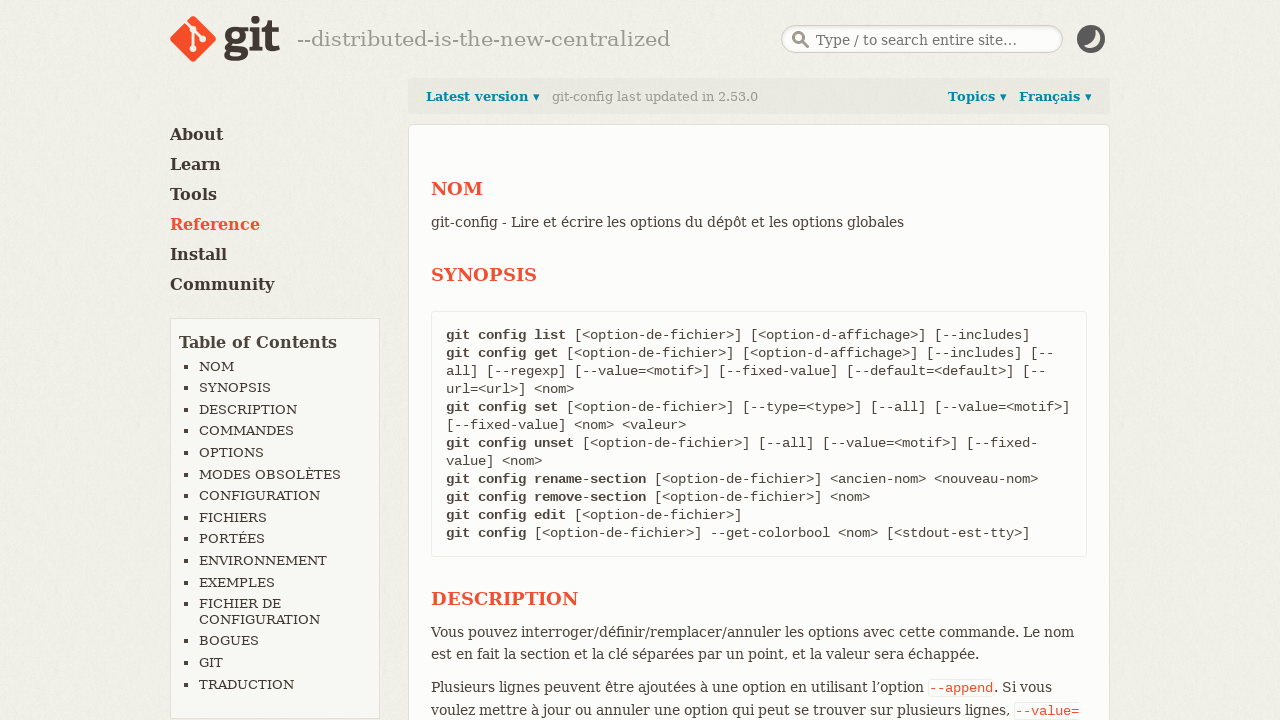

Clicked on gitrevisions[7] link at (937, 360) on internal:role=link[name="gitrevisions[7]"i]
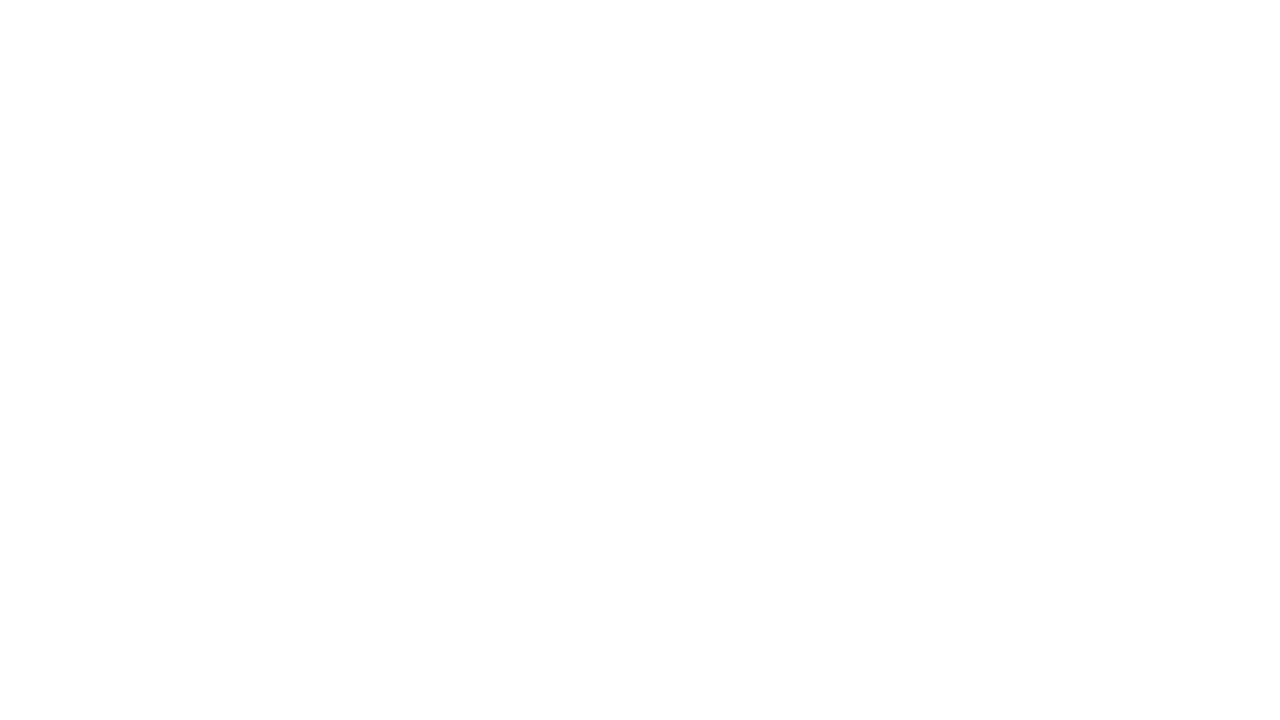

Navigated to French git-remote manual page
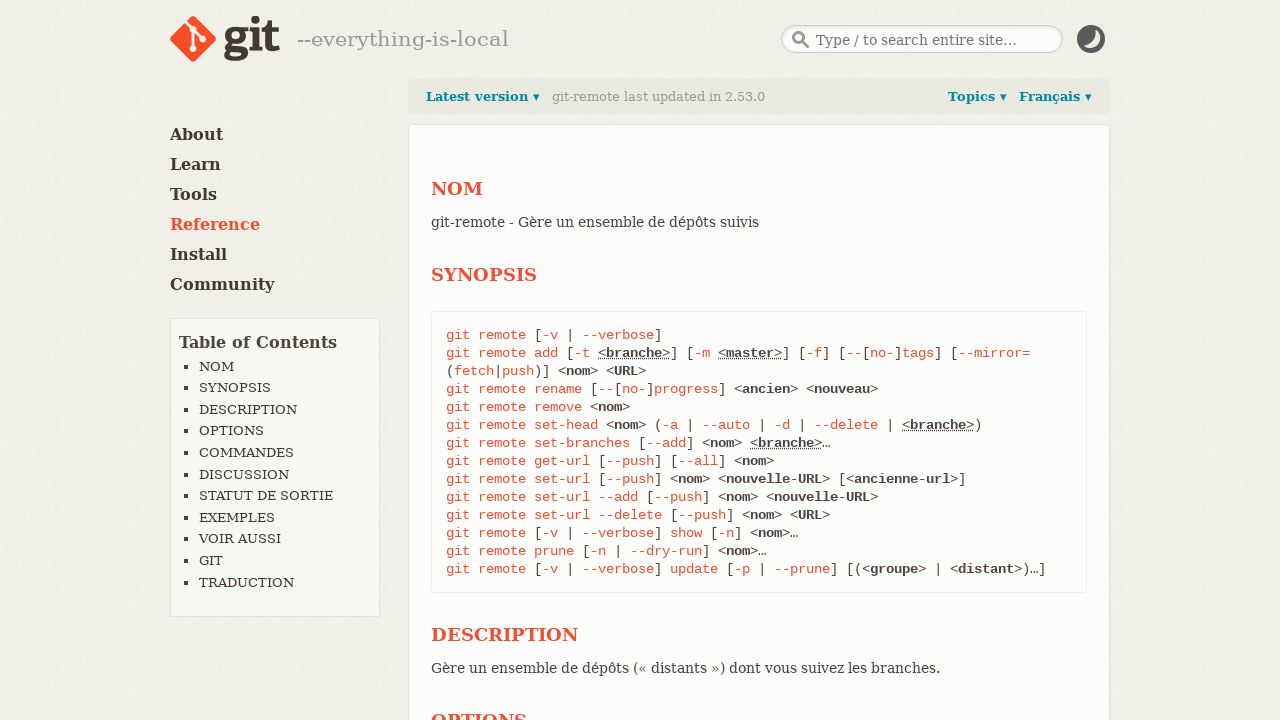

SYNOPSIS section became visible on French git-remote page
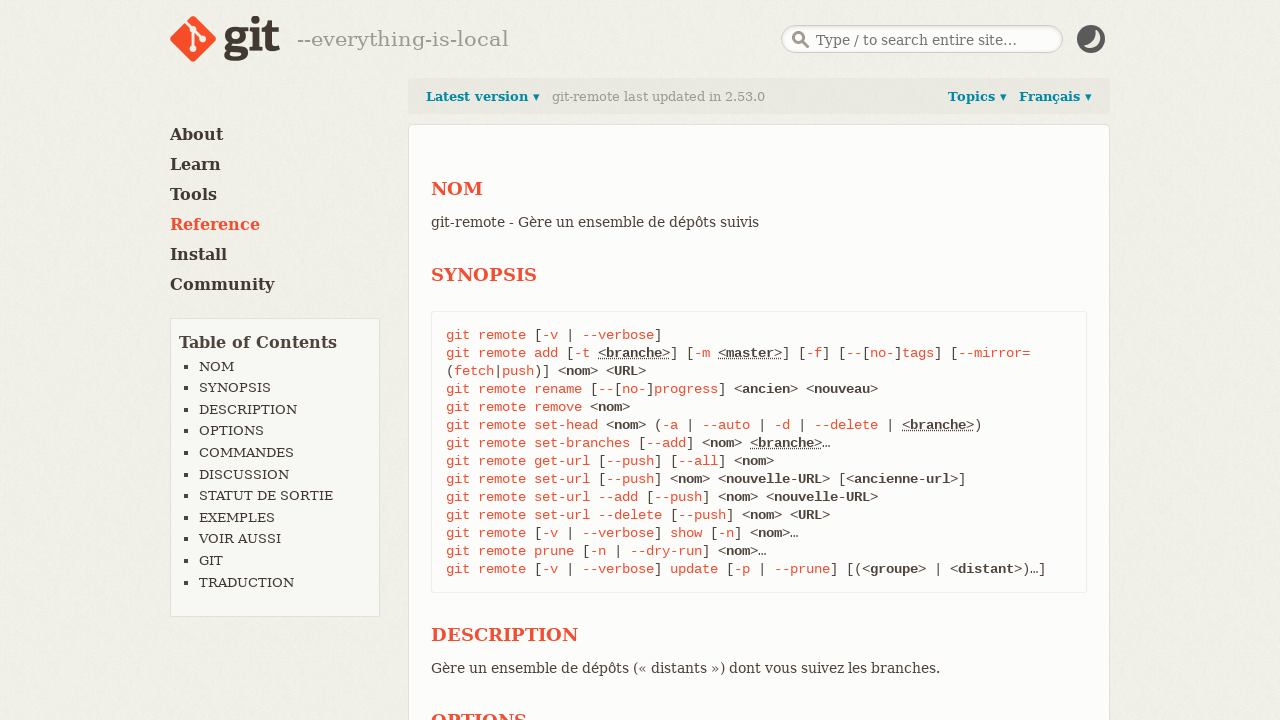

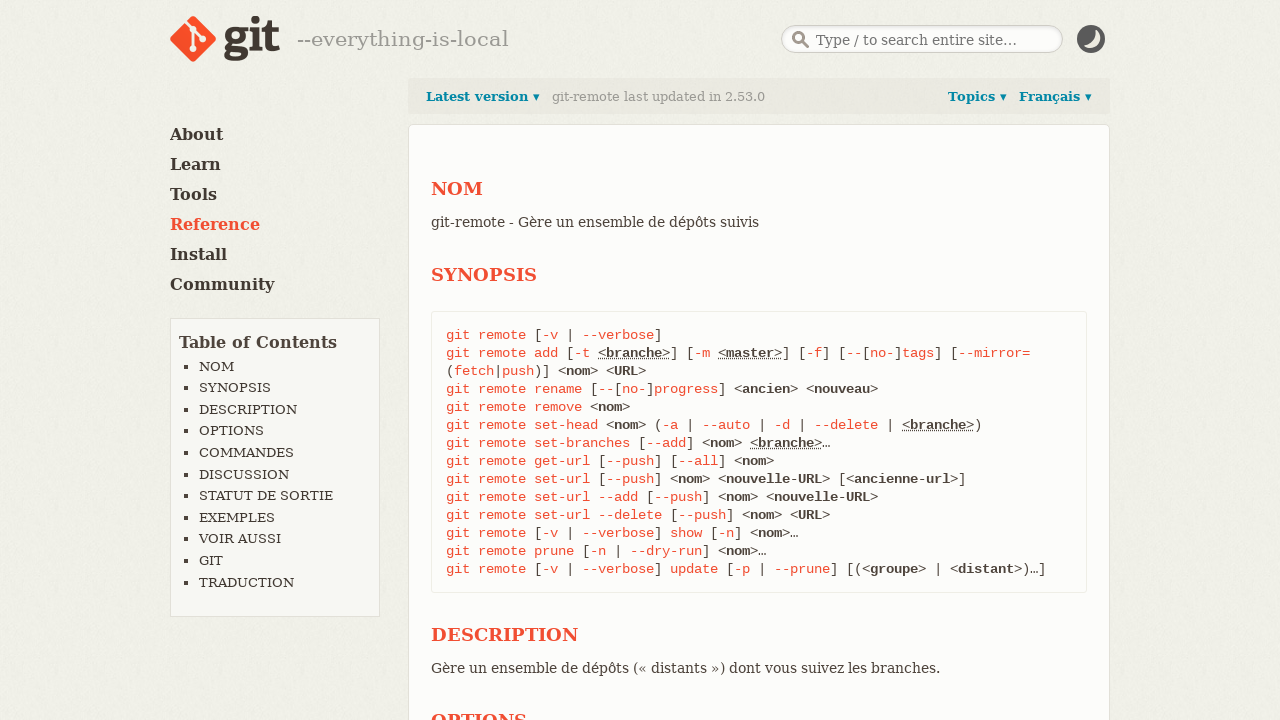